Tests clearing the complete state of all items by checking and unchecking the toggle-all

Starting URL: https://demo.playwright.dev/todomvc

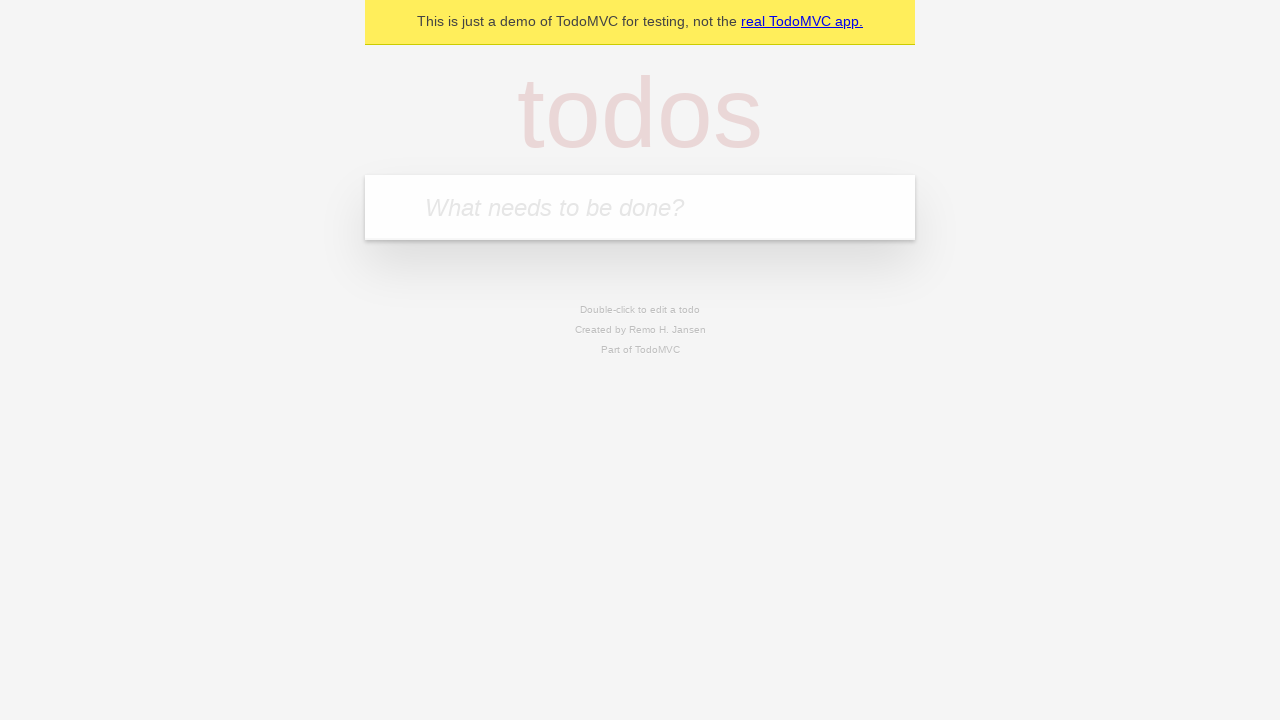

Filled todo input with 'buy some cheese' on internal:attr=[placeholder="What needs to be done?"i]
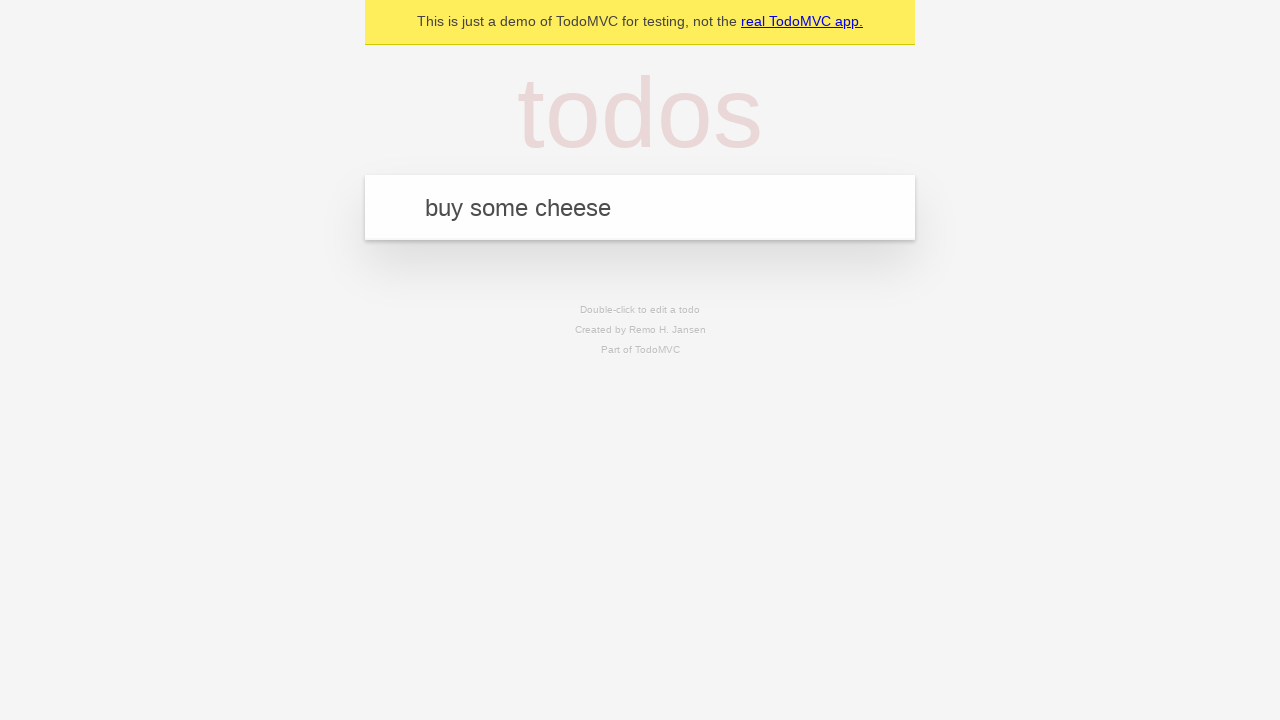

Pressed Enter to add first todo on internal:attr=[placeholder="What needs to be done?"i]
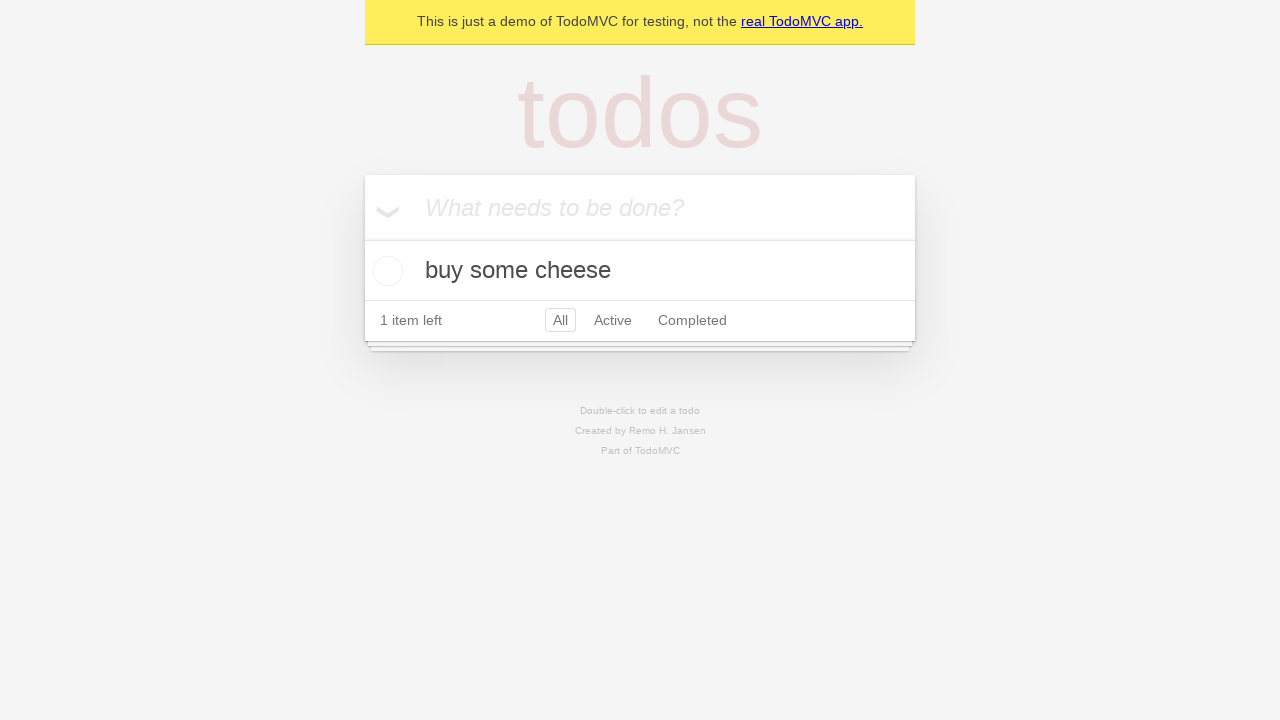

Filled todo input with 'feed the cat' on internal:attr=[placeholder="What needs to be done?"i]
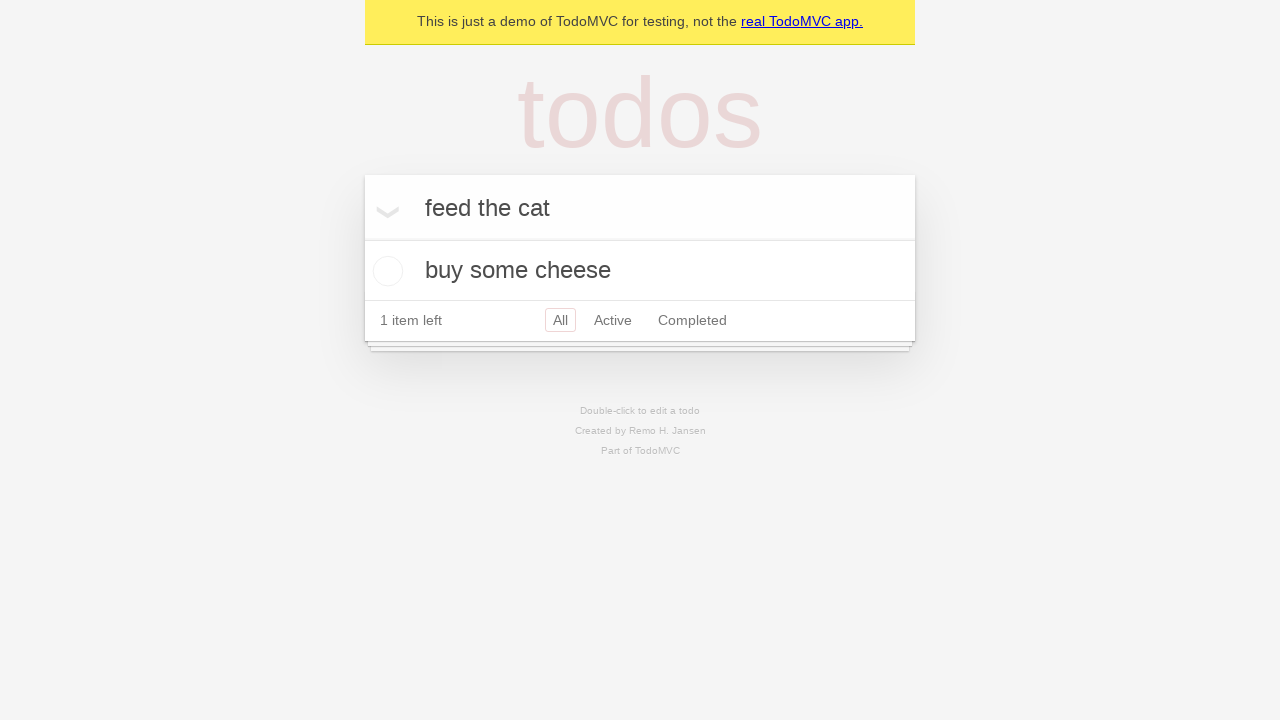

Pressed Enter to add second todo on internal:attr=[placeholder="What needs to be done?"i]
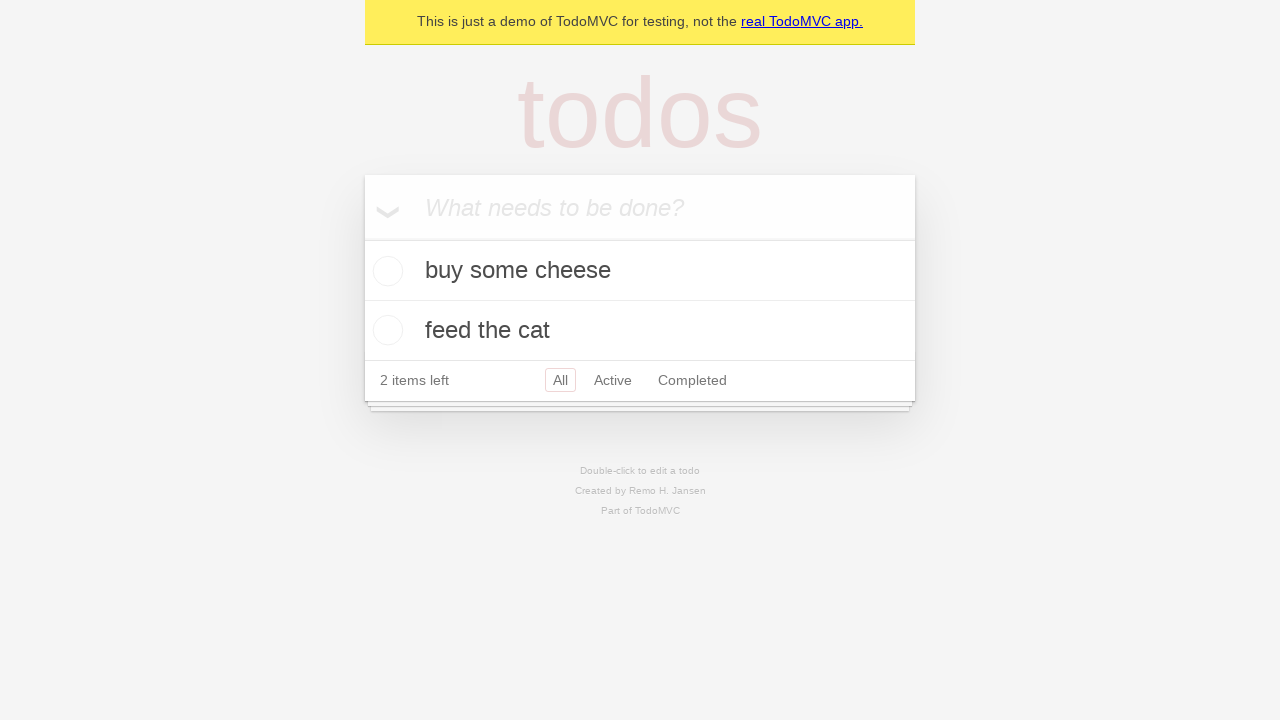

Filled todo input with 'book a doctors appointment' on internal:attr=[placeholder="What needs to be done?"i]
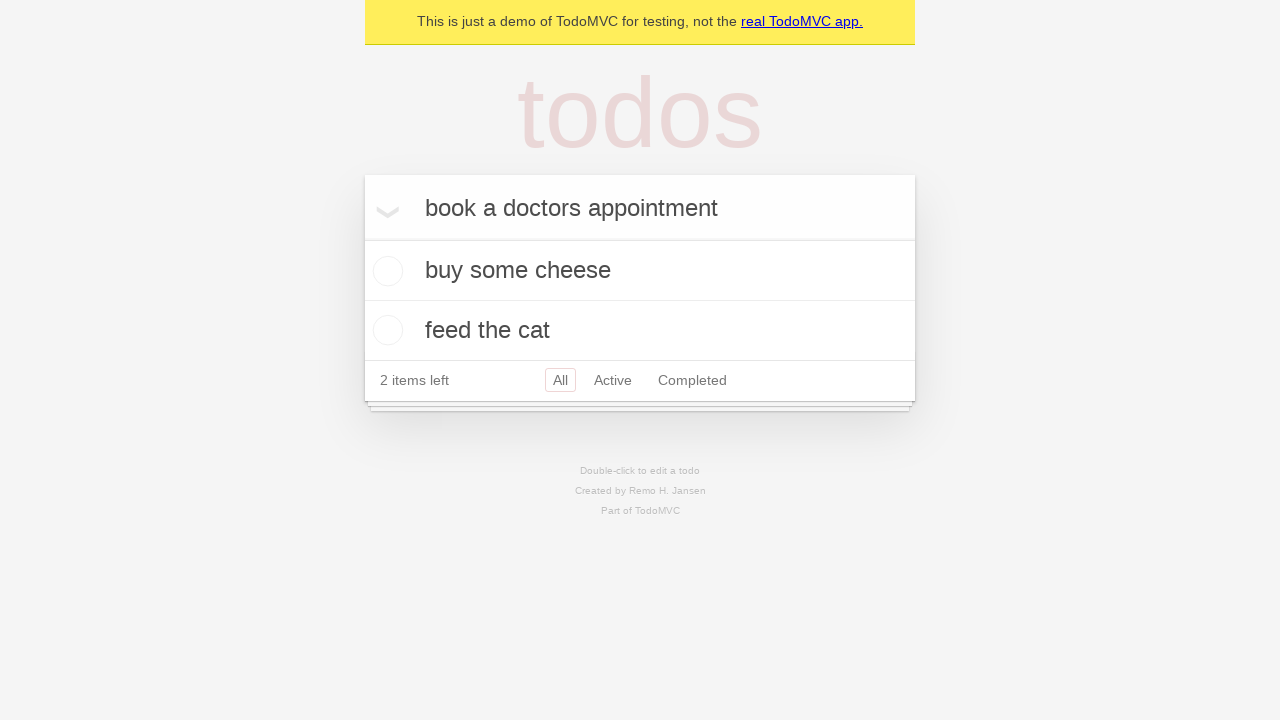

Pressed Enter to add third todo on internal:attr=[placeholder="What needs to be done?"i]
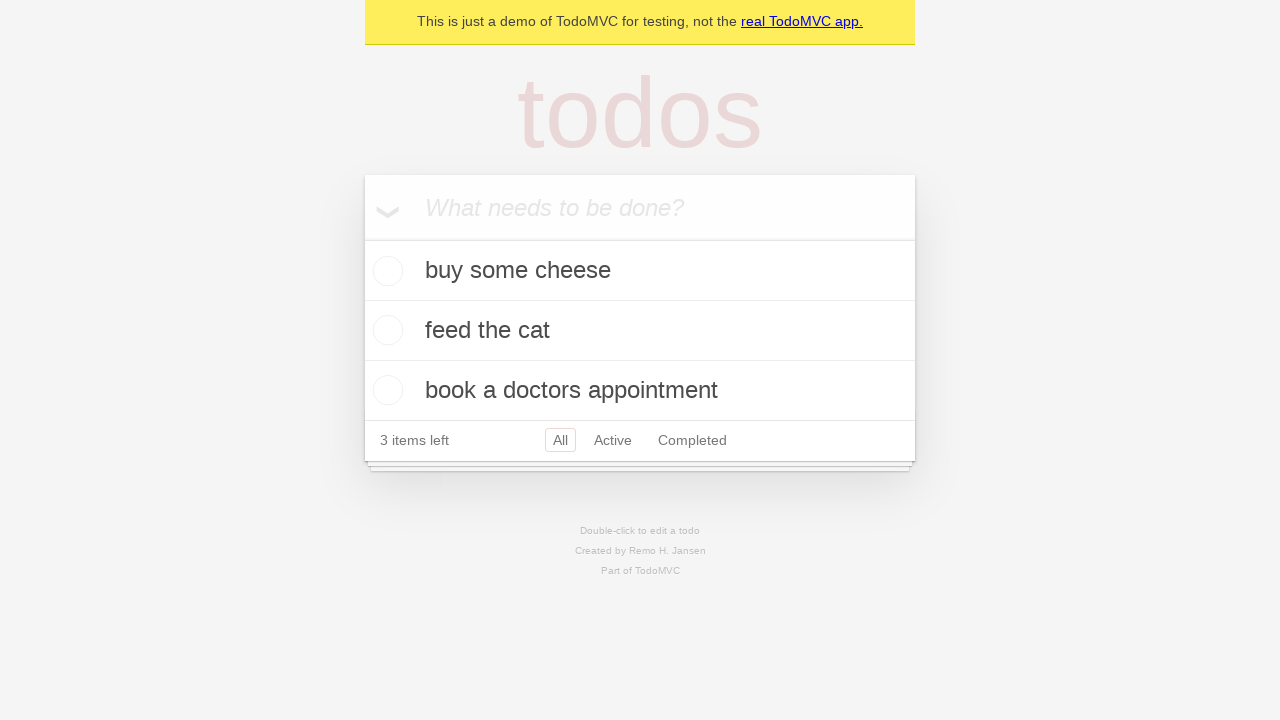

Checked toggle-all to mark all todos as complete at (362, 238) on internal:label="Mark all as complete"i
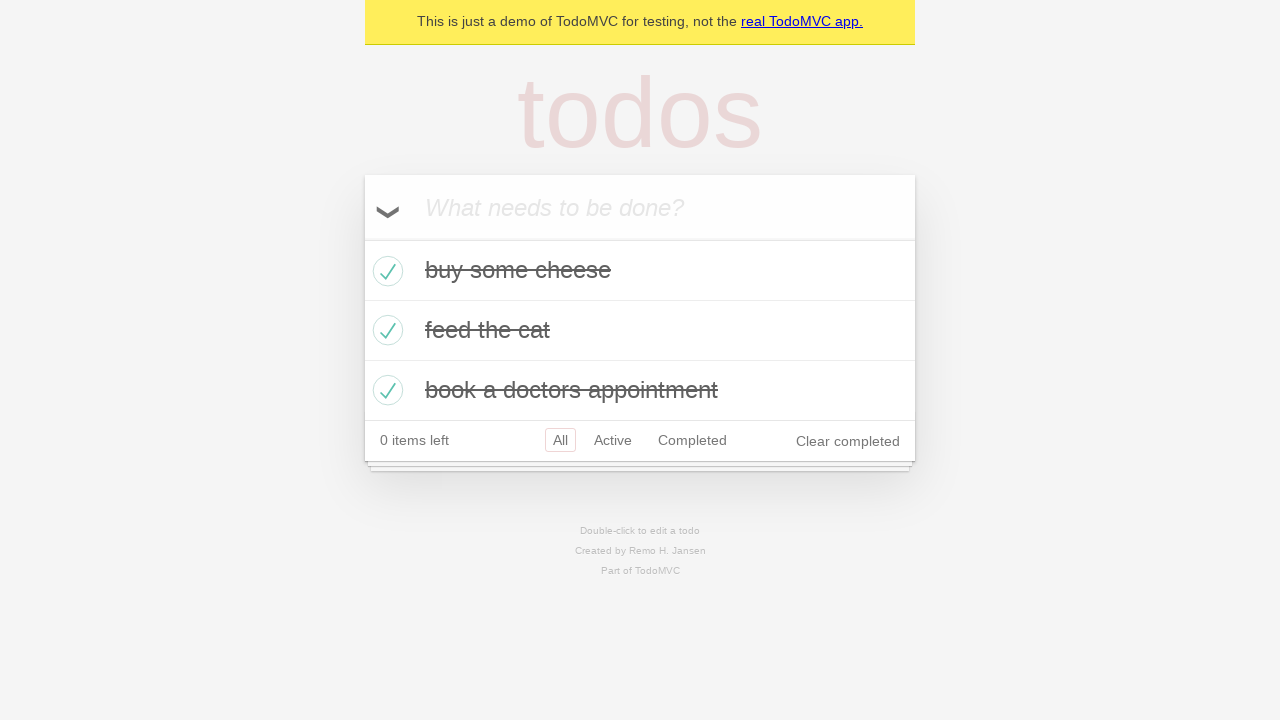

Unchecked toggle-all to clear complete state of all todos at (362, 238) on internal:label="Mark all as complete"i
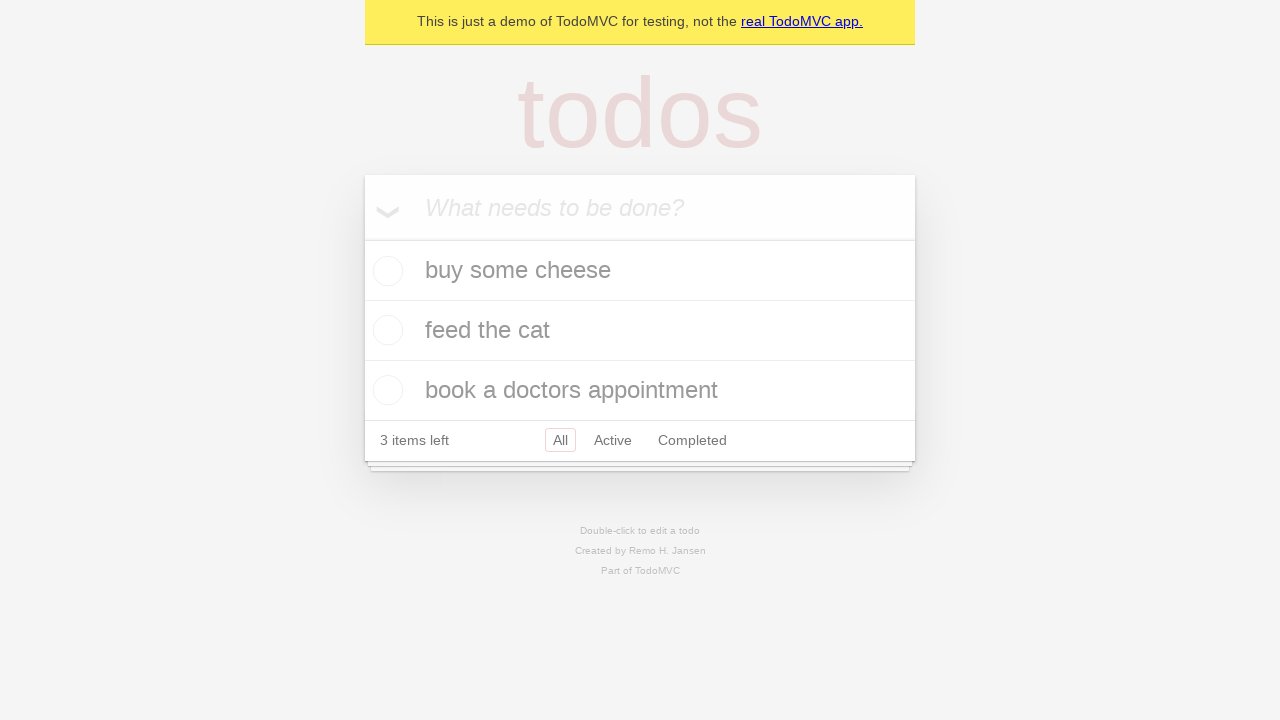

Waited for todo items to load after unchecking toggle-all
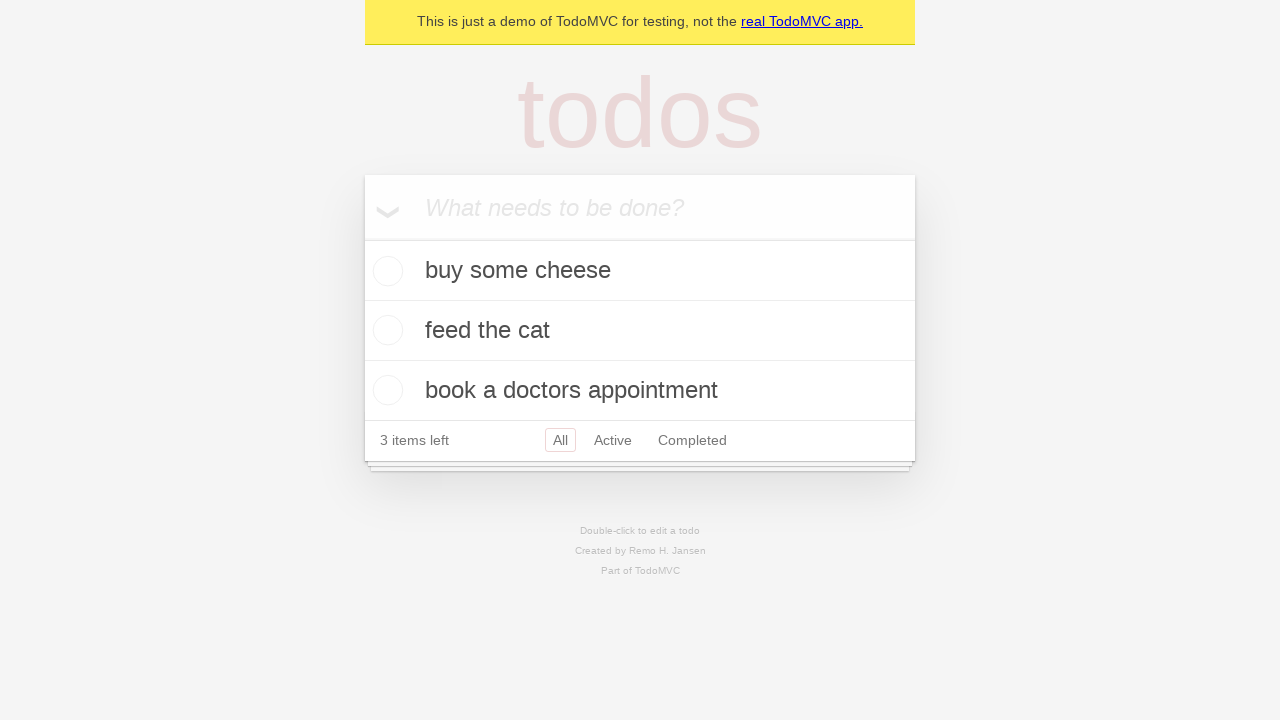

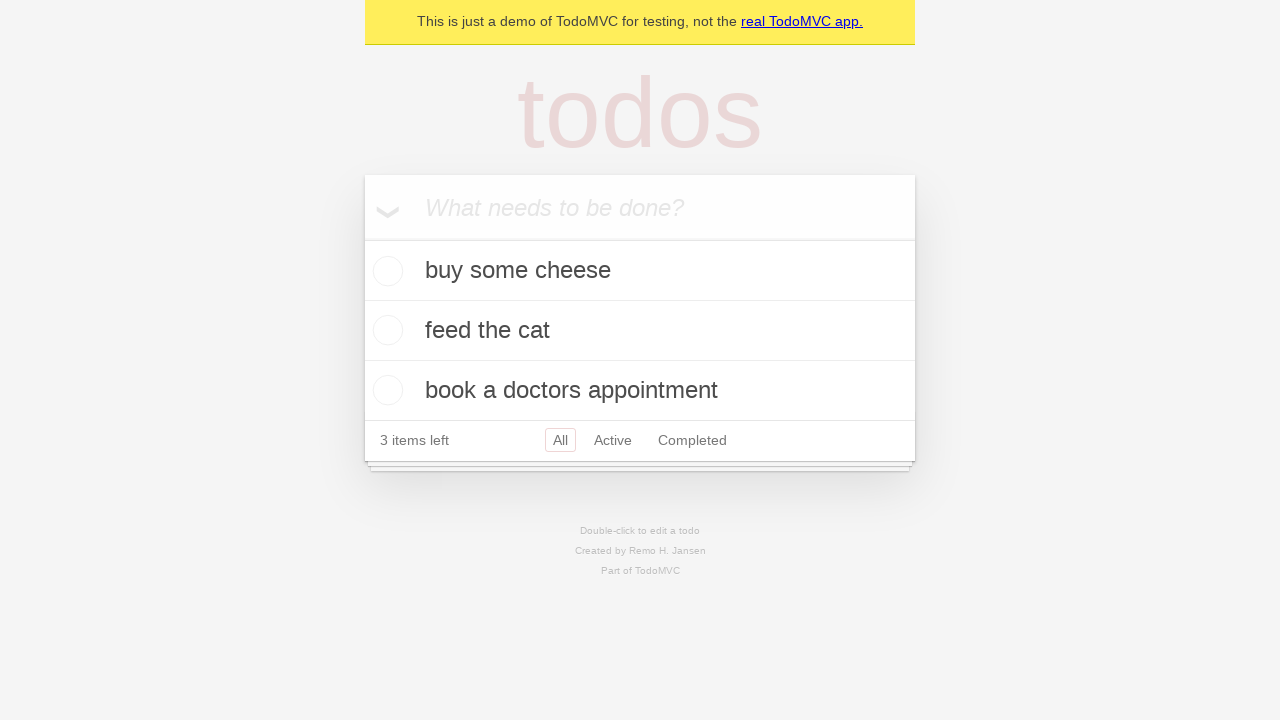